Tests login form validation by submitting username and password fields containing only spaces, then verifies the error message is displayed

Starting URL: https://www.saucedemo.com/

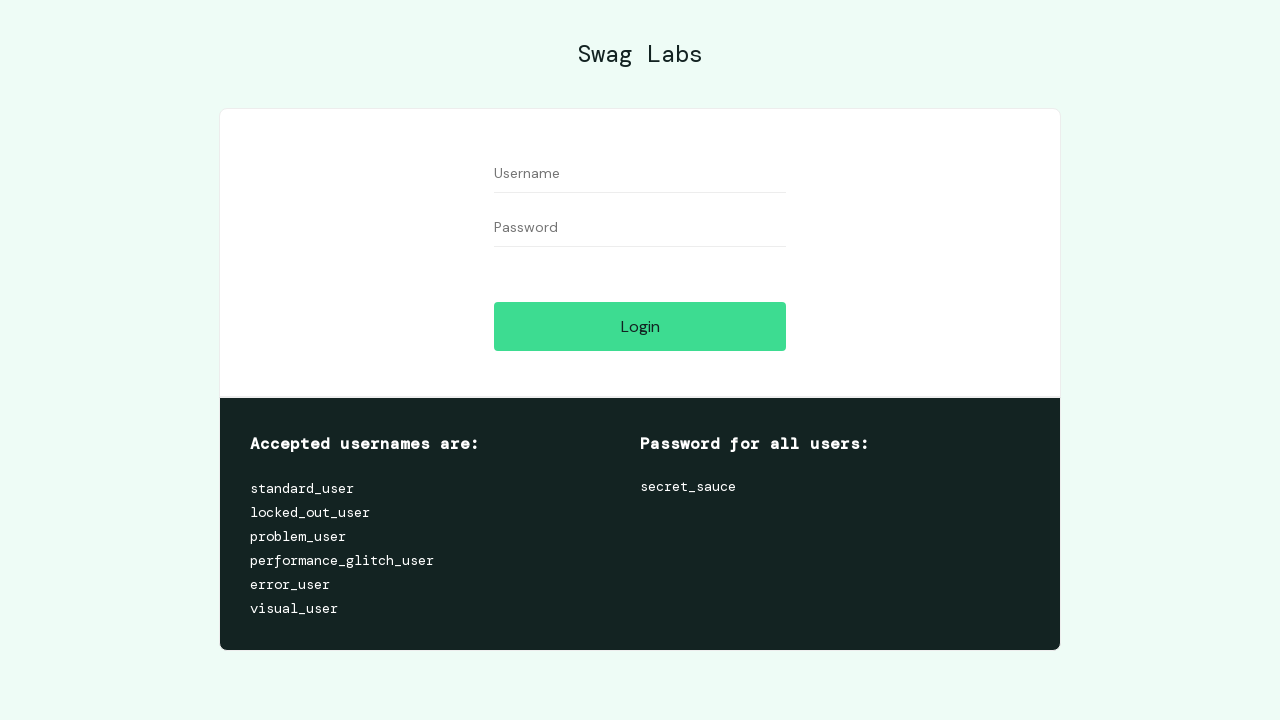

Filled username field with spaces on #user-name
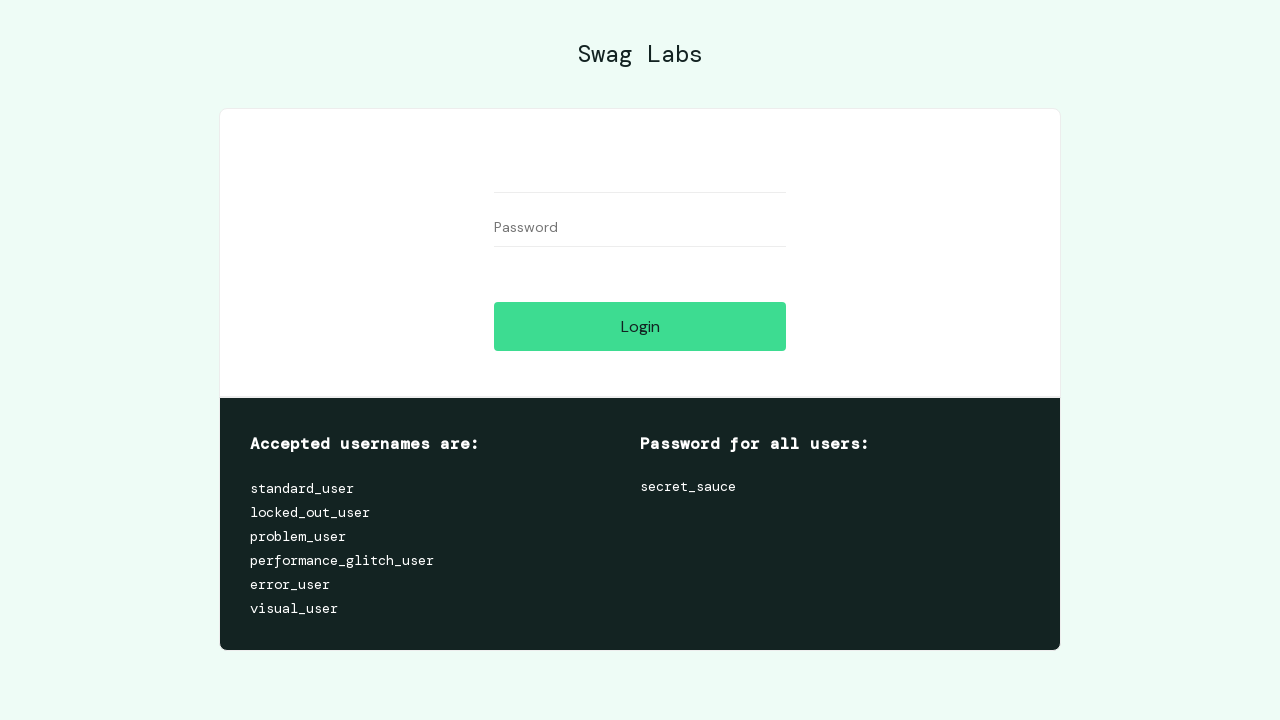

Filled password field with spaces on #password
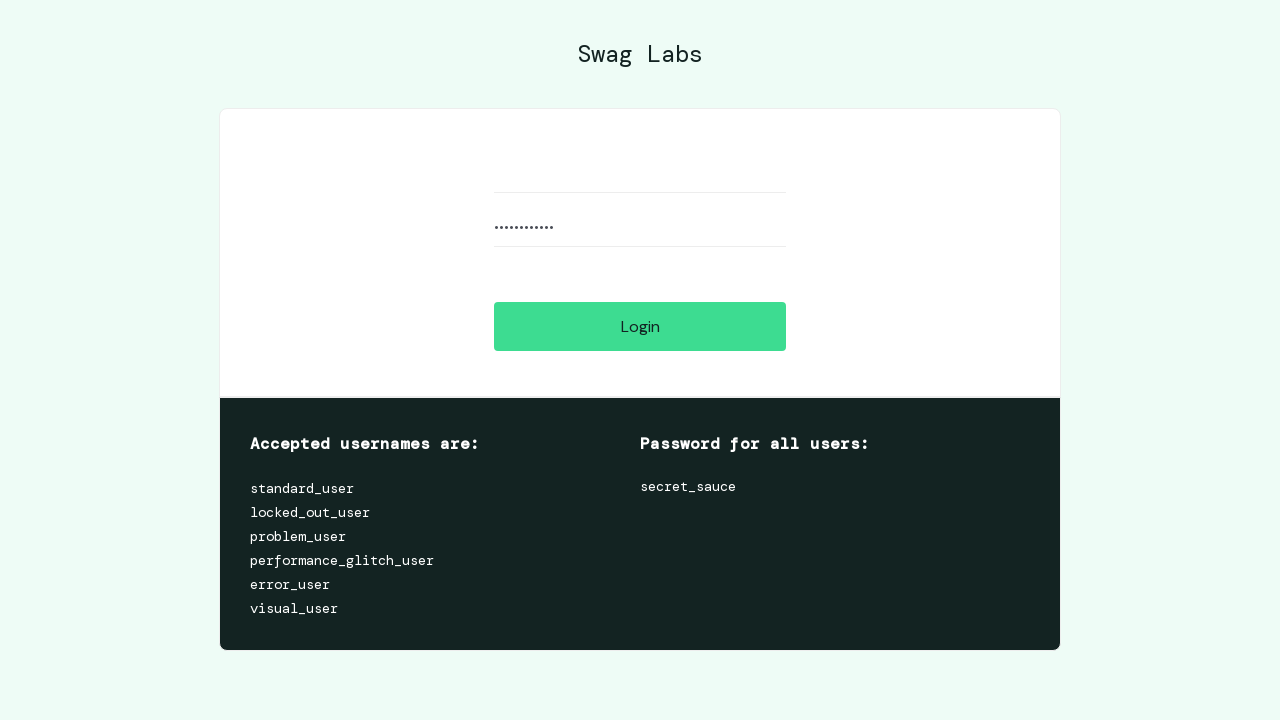

Clicked login button at (640, 326) on #login-button
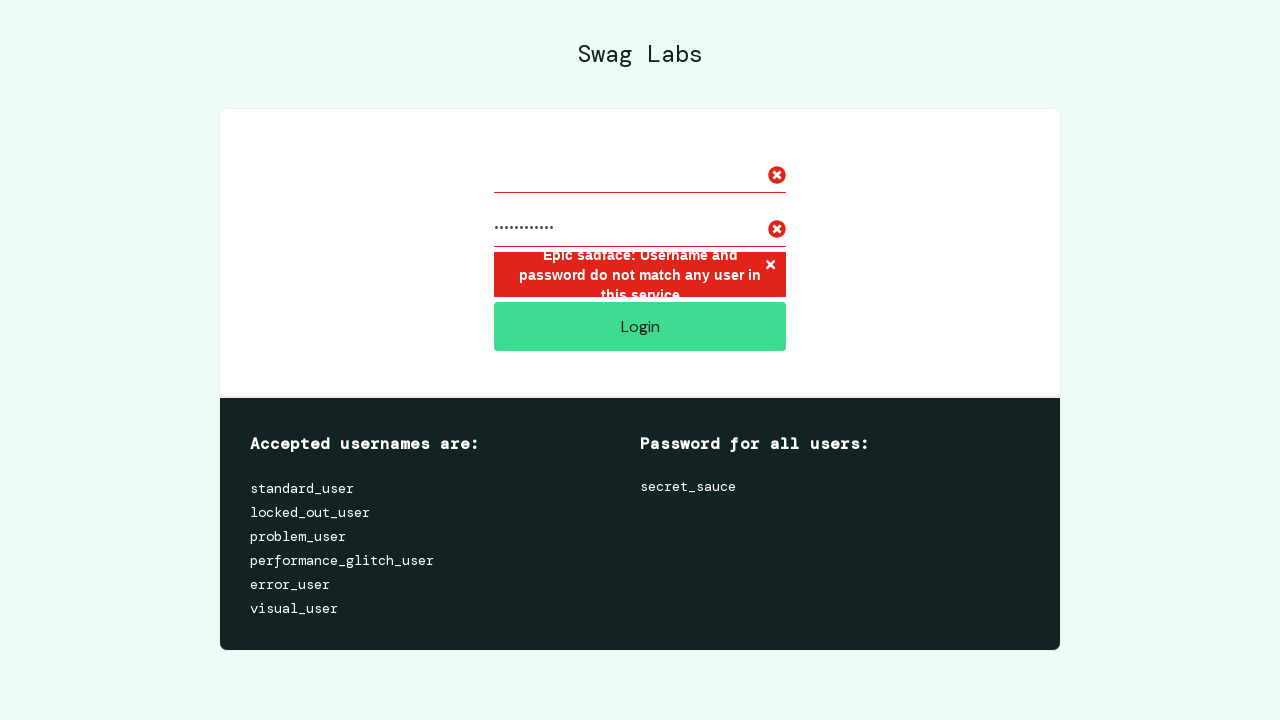

Error message appeared on screen
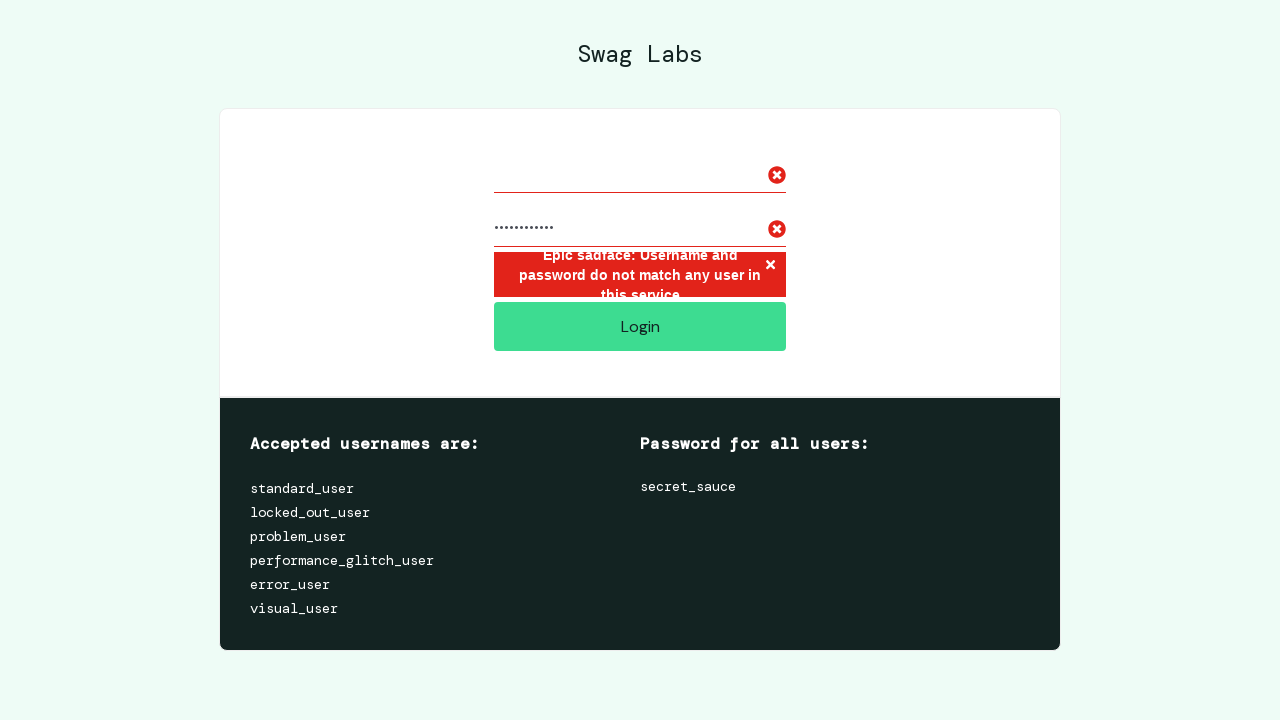

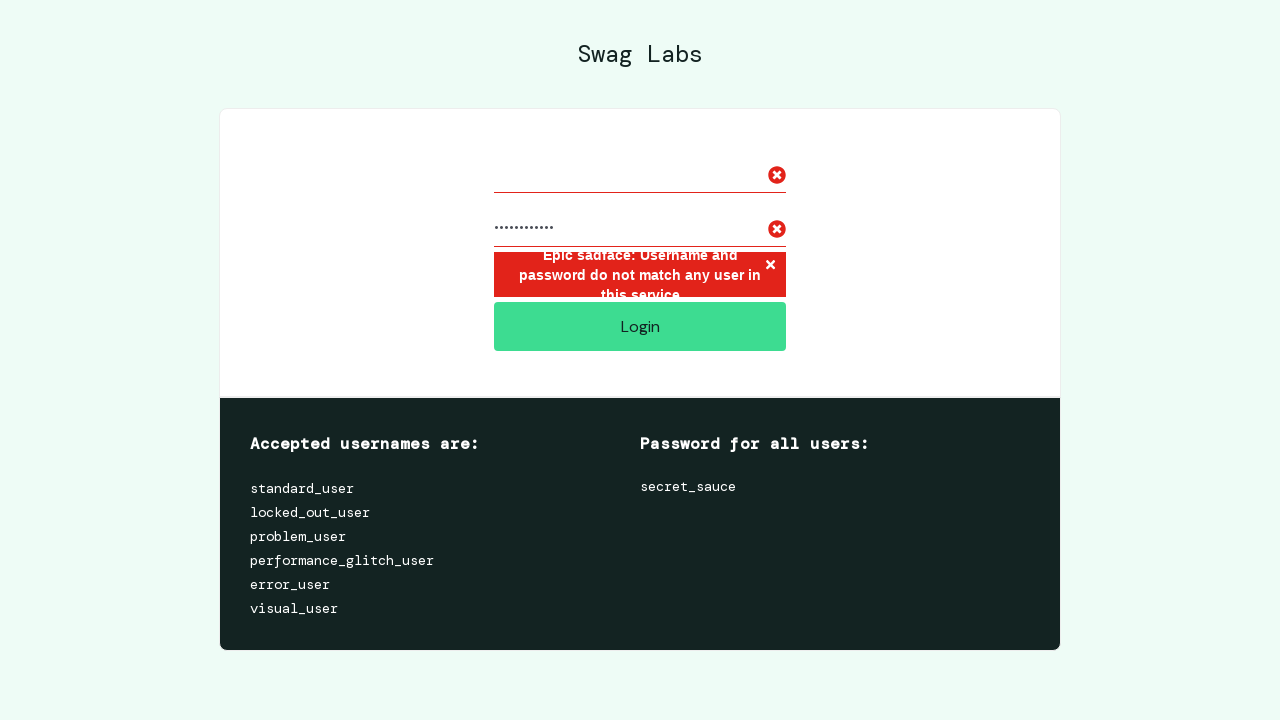